Tests the hotel list functionality by clicking to view the full hotel list and verifying that 10 hotels are displayed

Starting URL: http://hotel-v3.progmasters.hu/

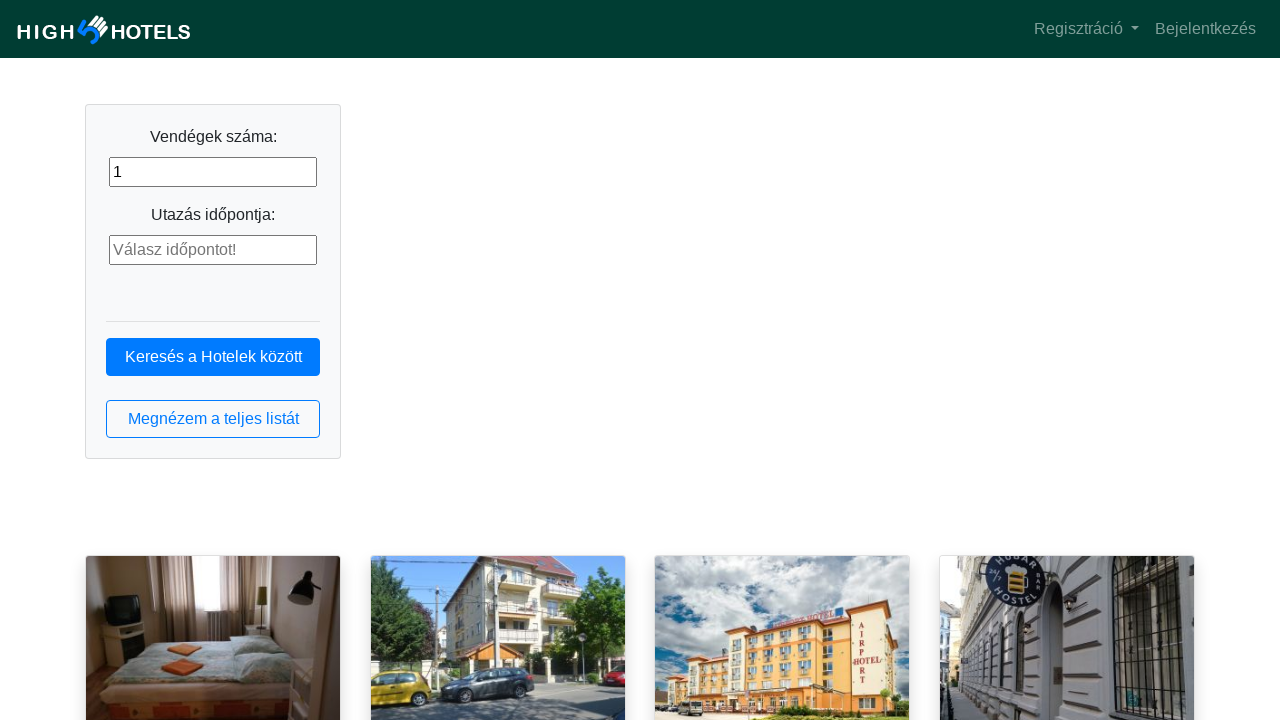

Clicked button to view the full hotel list at (213, 419) on button.btn.btn-outline-primary.btn-block
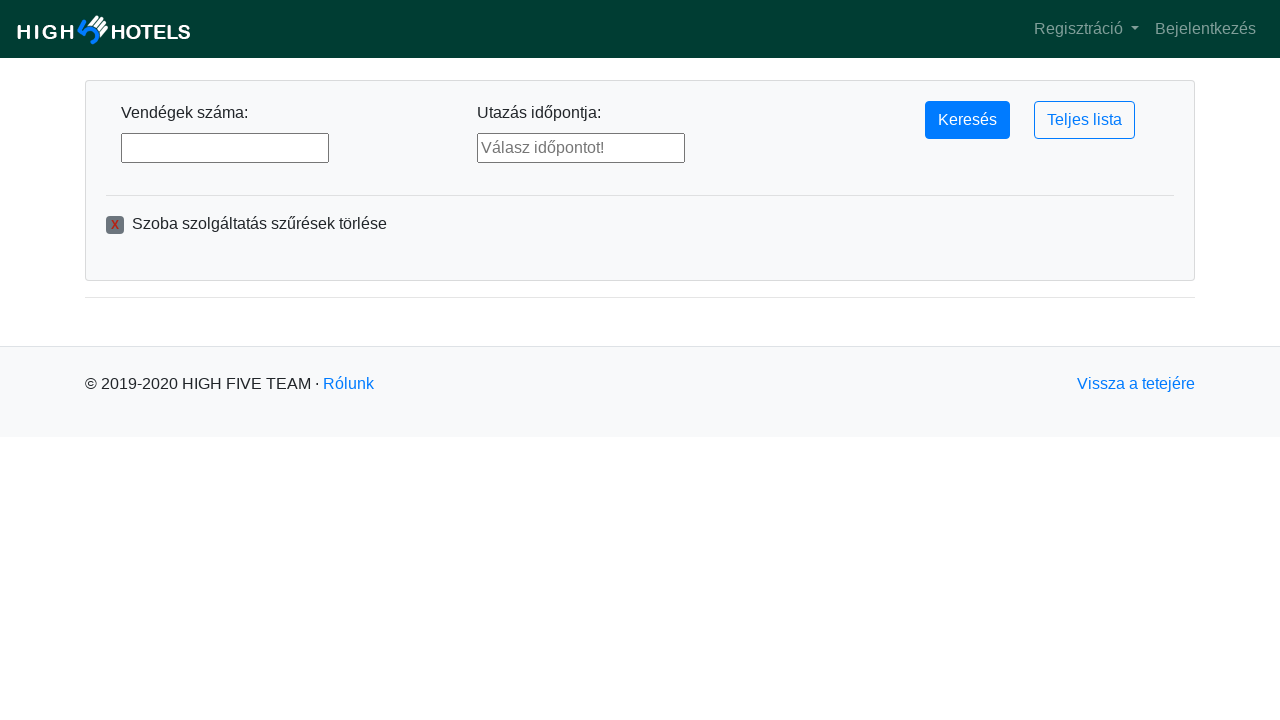

Waited 1000ms for hotel list to load
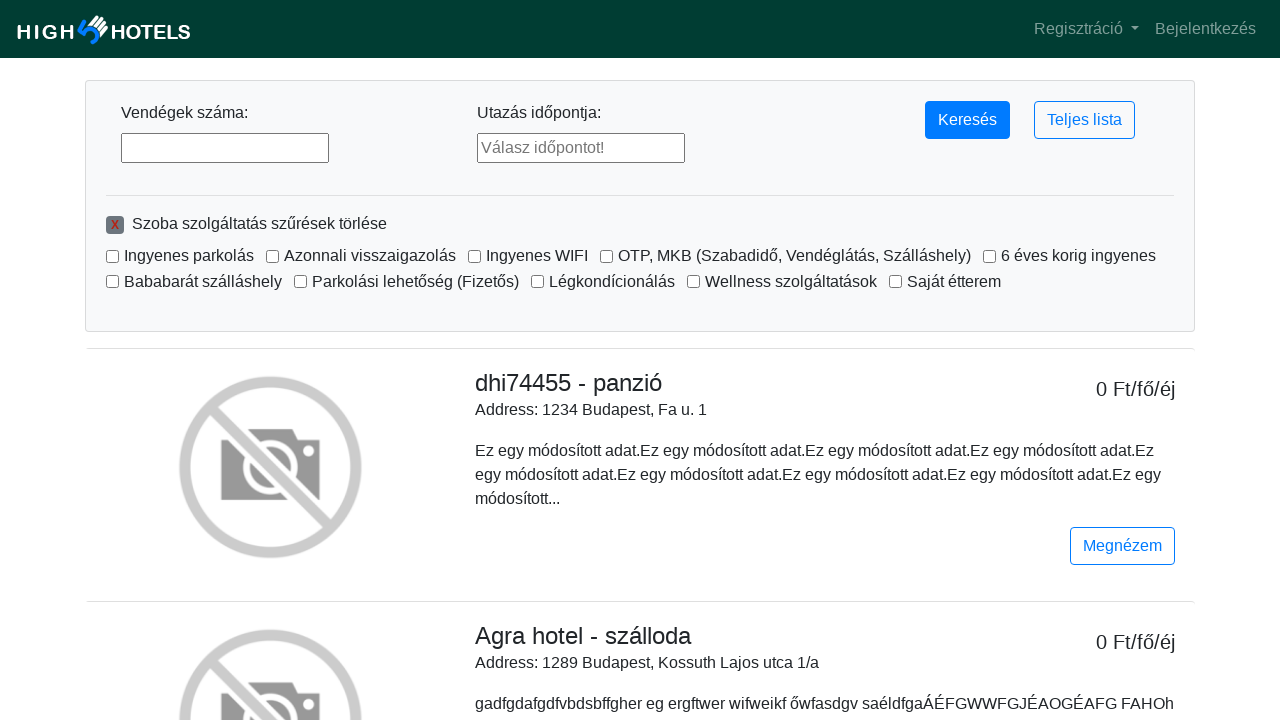

Hotel items became visible on the page
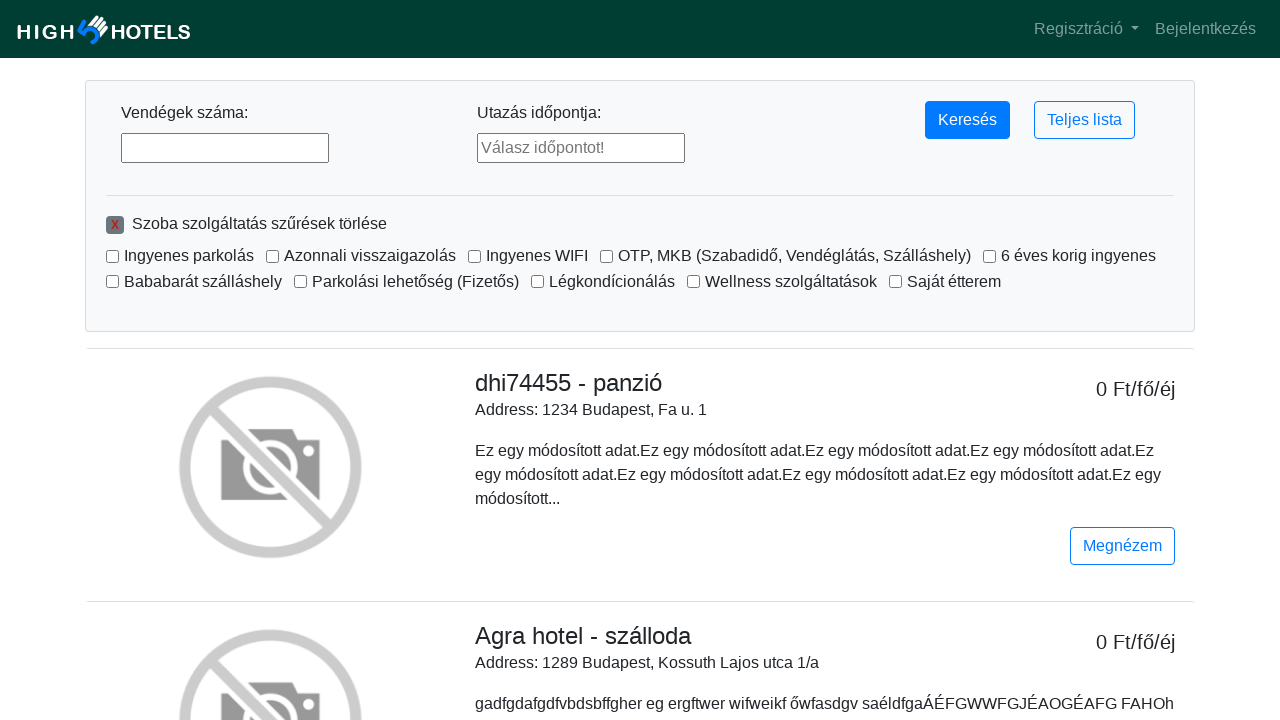

Verified that 10 hotels are displayed
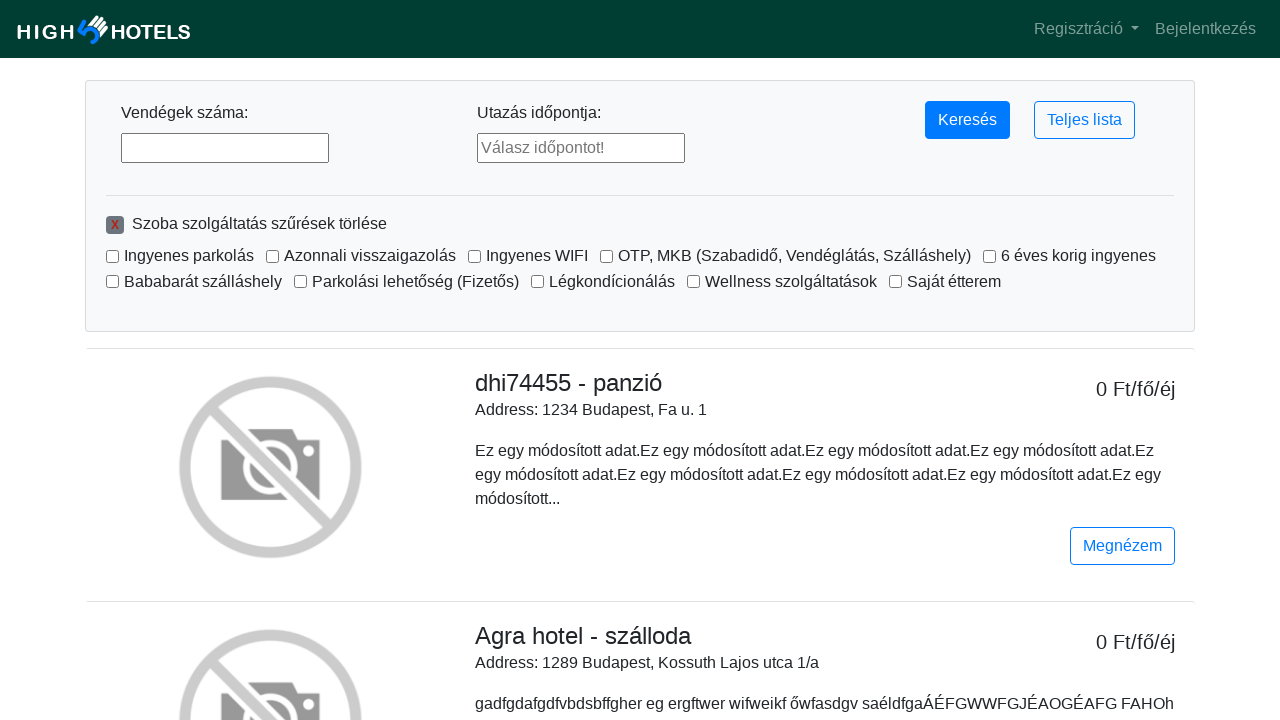

Assertion passed: exactly 10 hotels are displayed
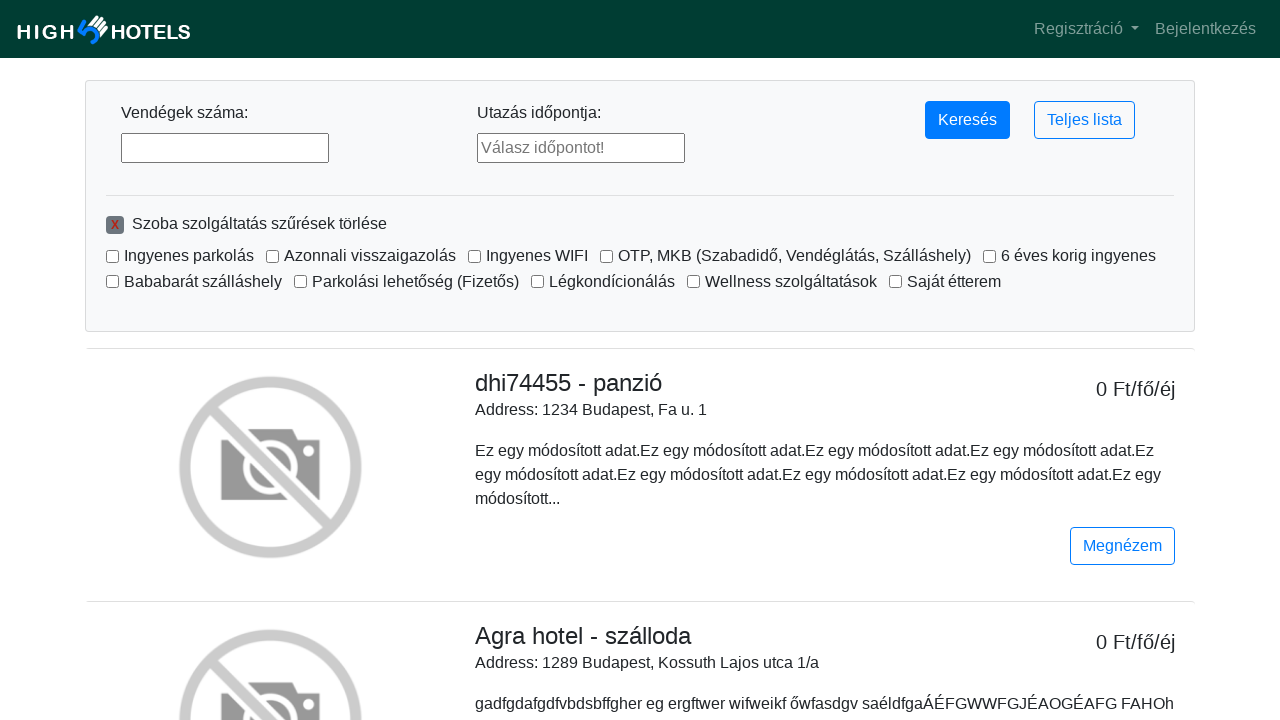

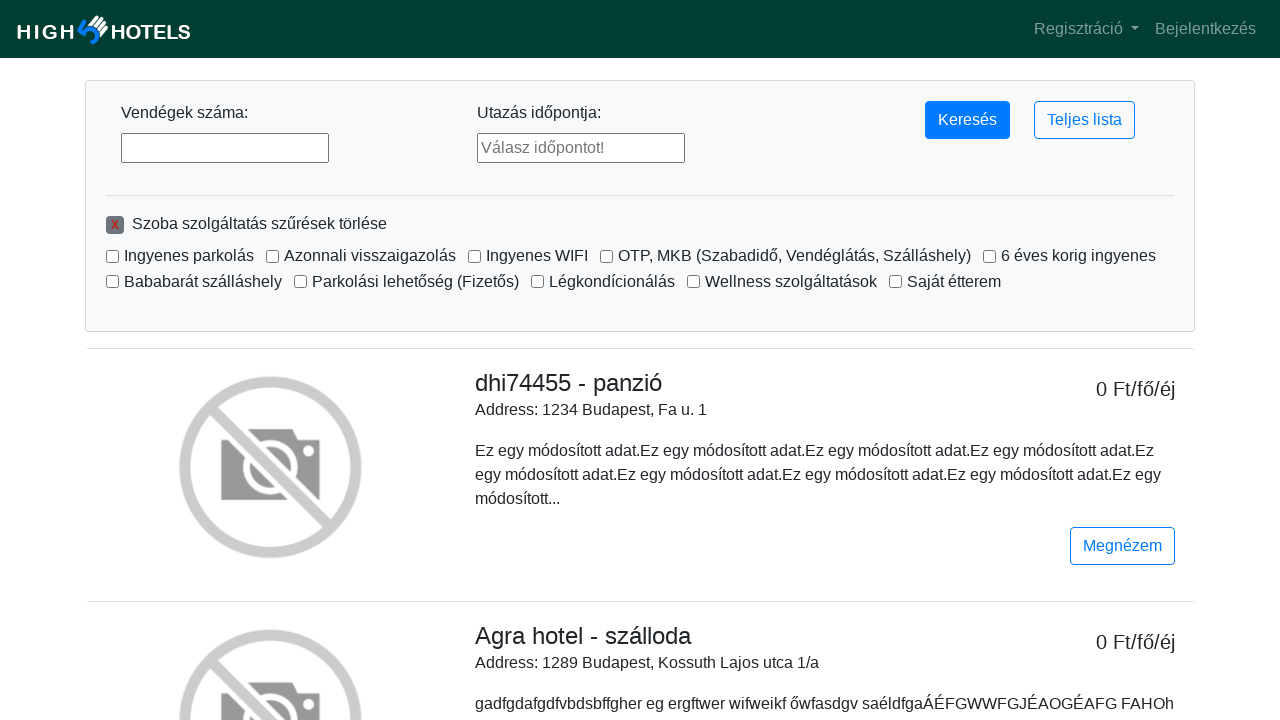